Tests browser window handling by navigating to the Alerts, Frame & Windows section, clicking on Browser Windows, opening a new tab, verifying content in the new tab, and switching back to the original tab.

Starting URL: https://demoqa.com/

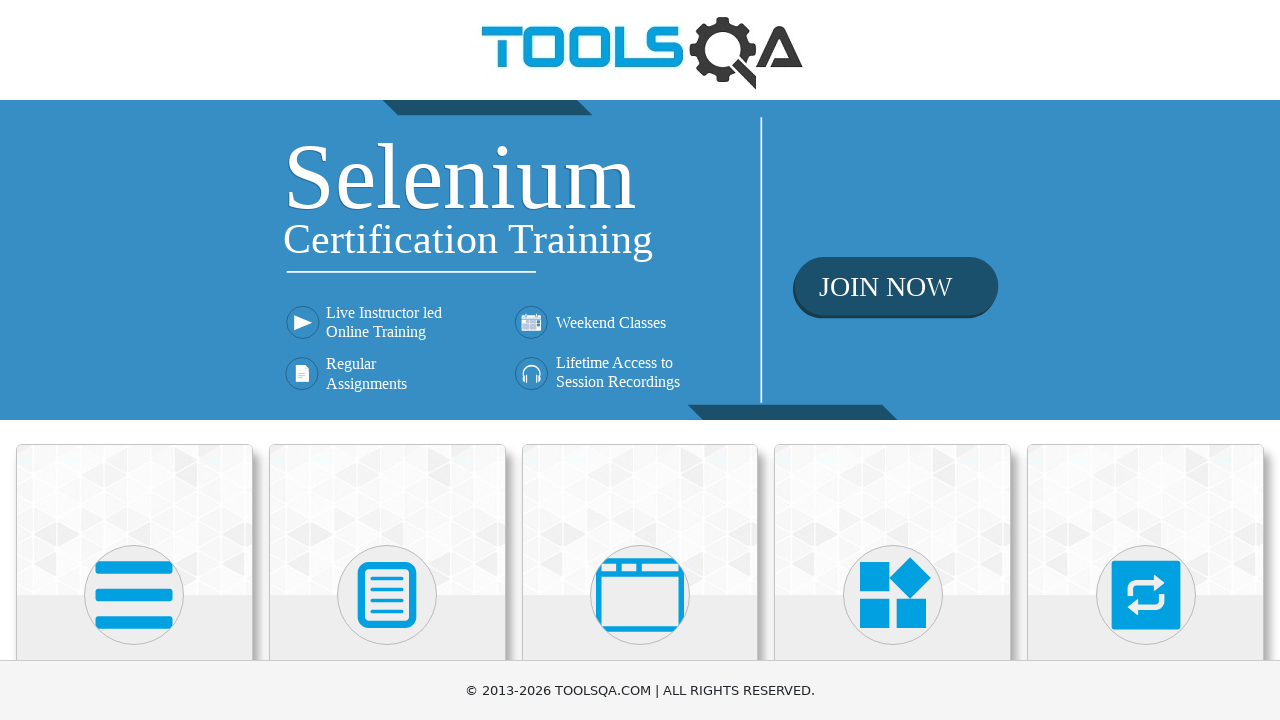

Clicked on 'Alerts, Frame & Windows' card at (640, 520) on (//*[@class='card mt-4 top-card'])[3]
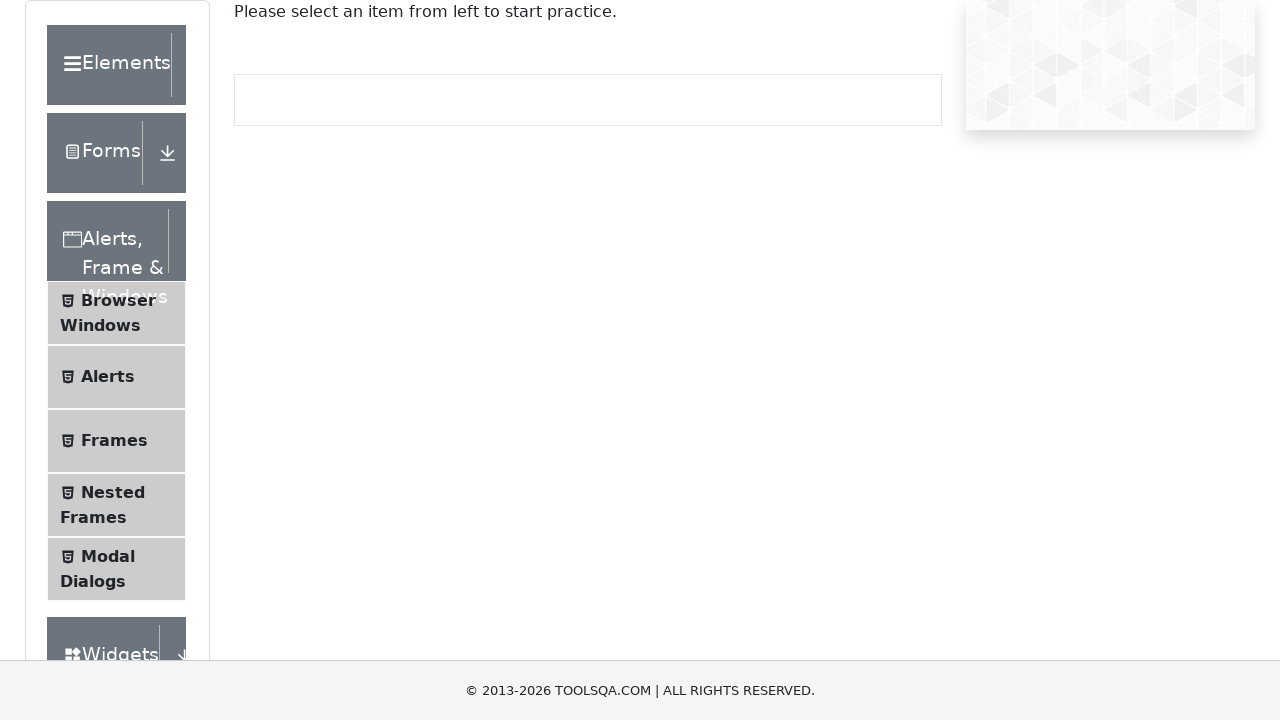

Verified 'Please select an item from left to start practice.' text is visible
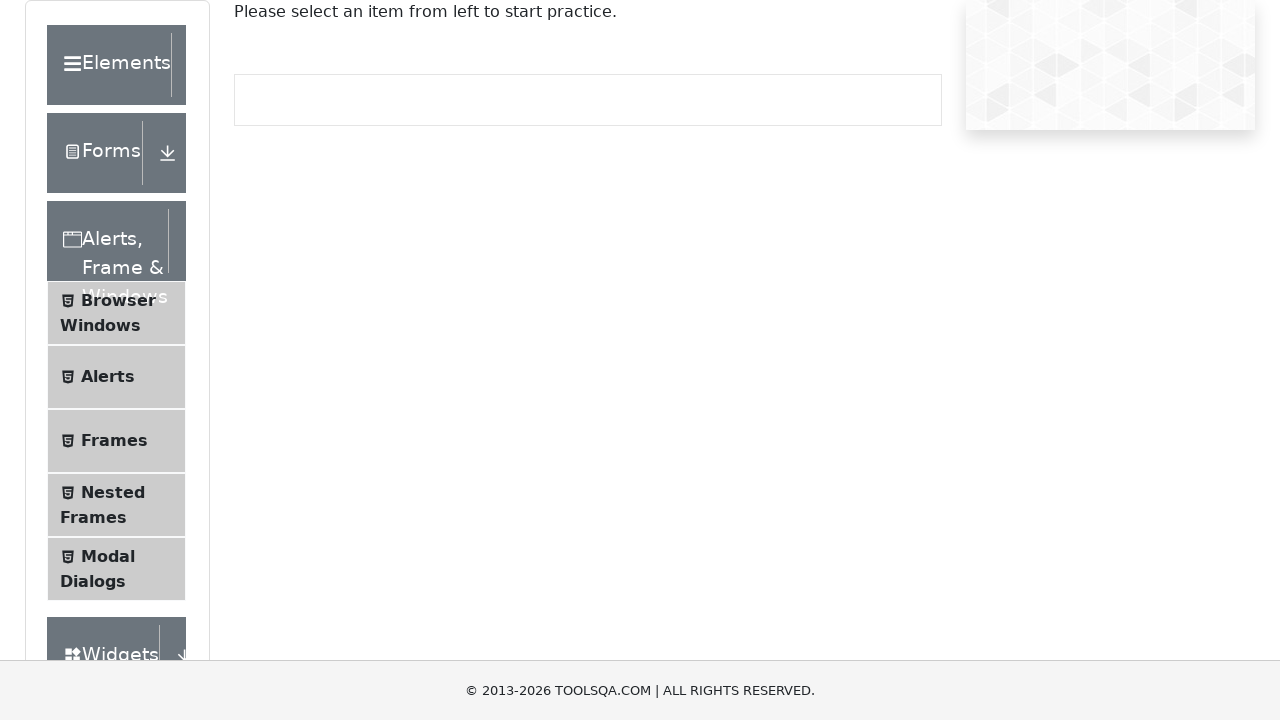

Clicked on 'Browser Windows' in the left menu at (116, 313) on (//*[.='Browser Windows'])[2]
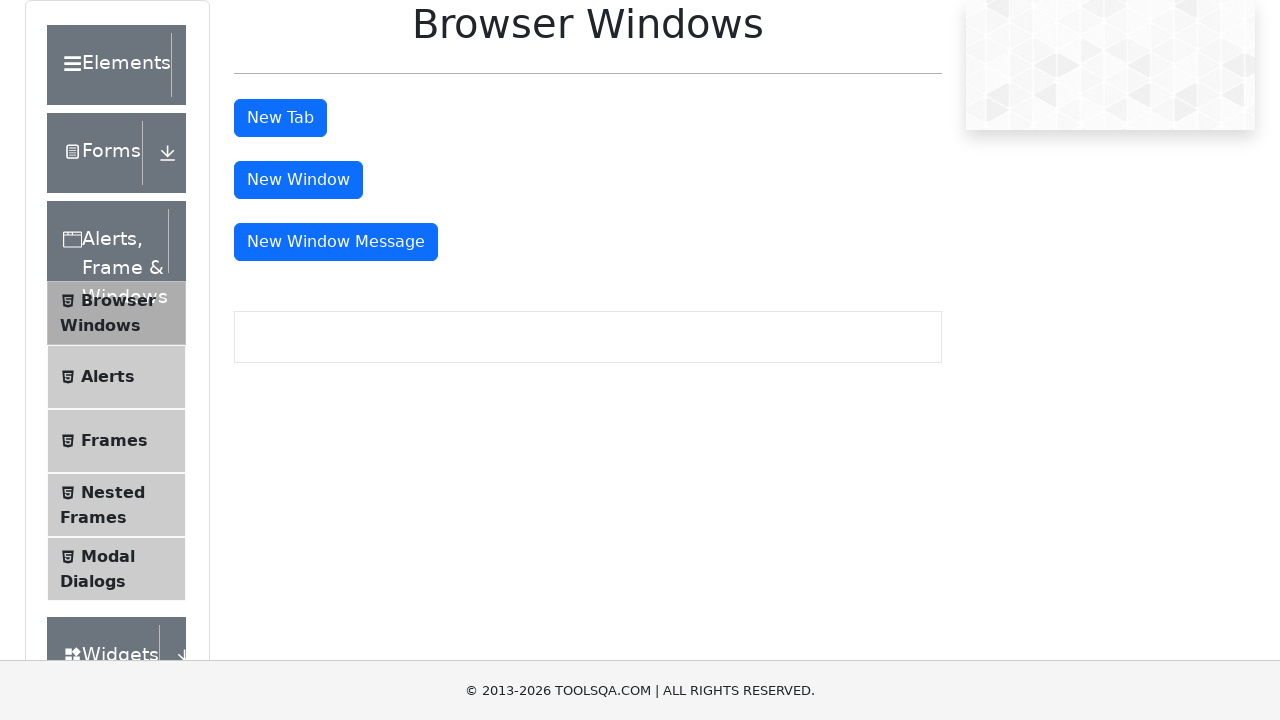

Verified New Tab button is visible
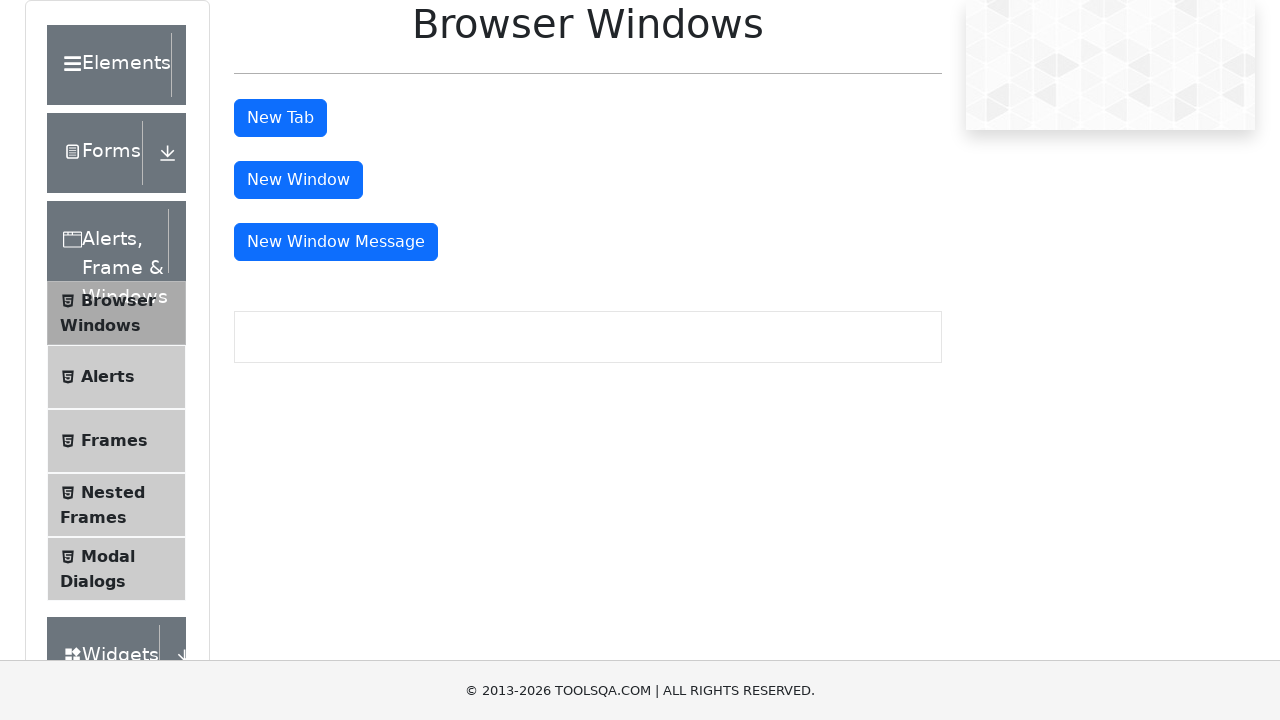

Clicked New Tab button to open a new tab at (280, 118) on #tabButton
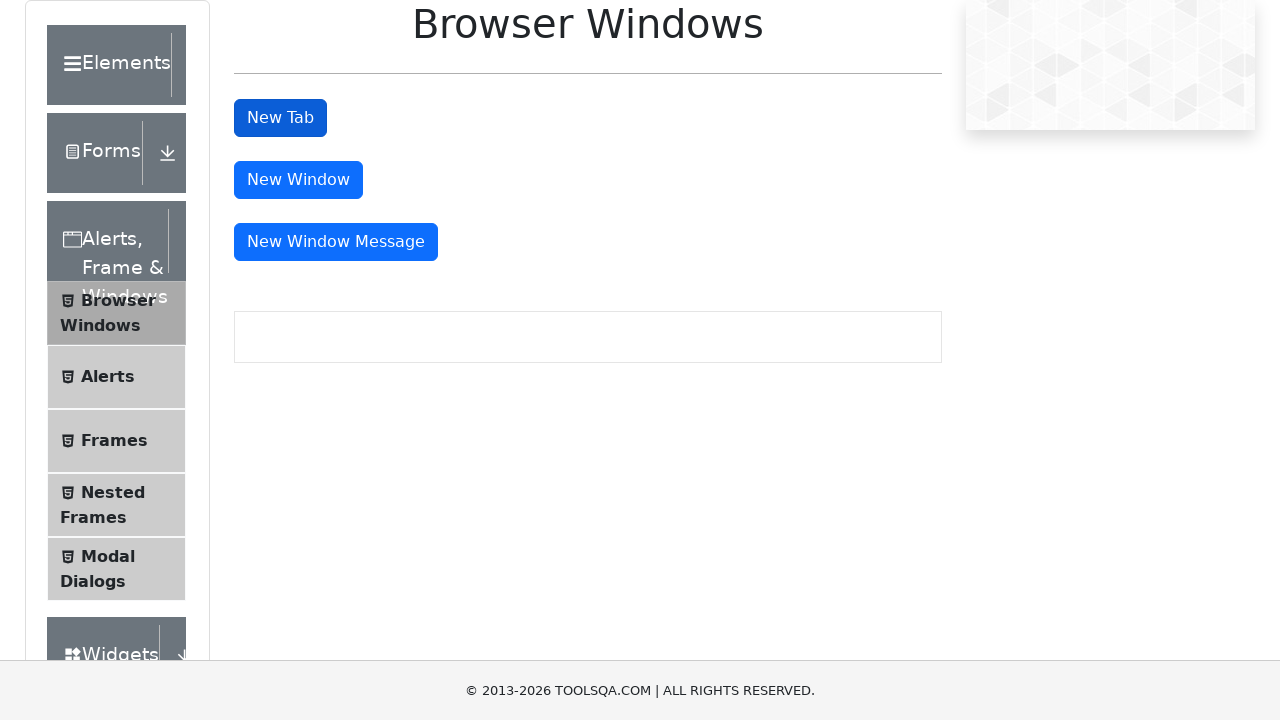

New tab loaded and ready
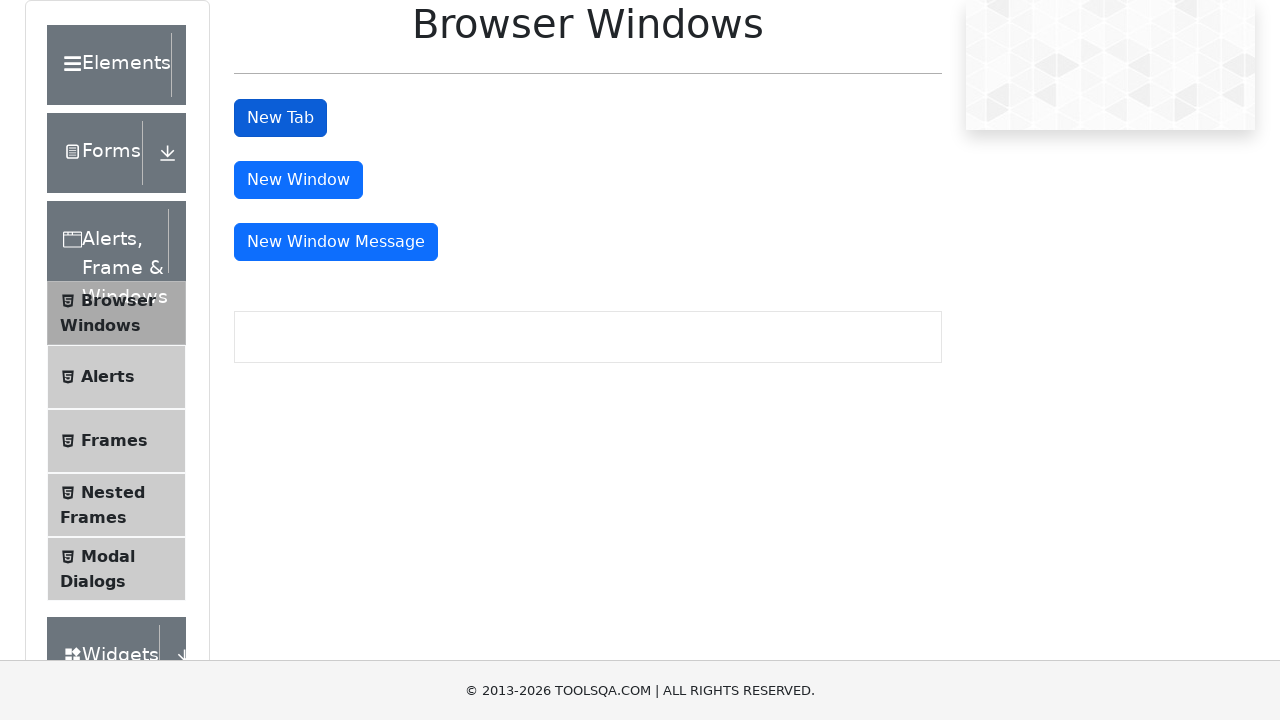

Verified h1 heading is visible in new tab
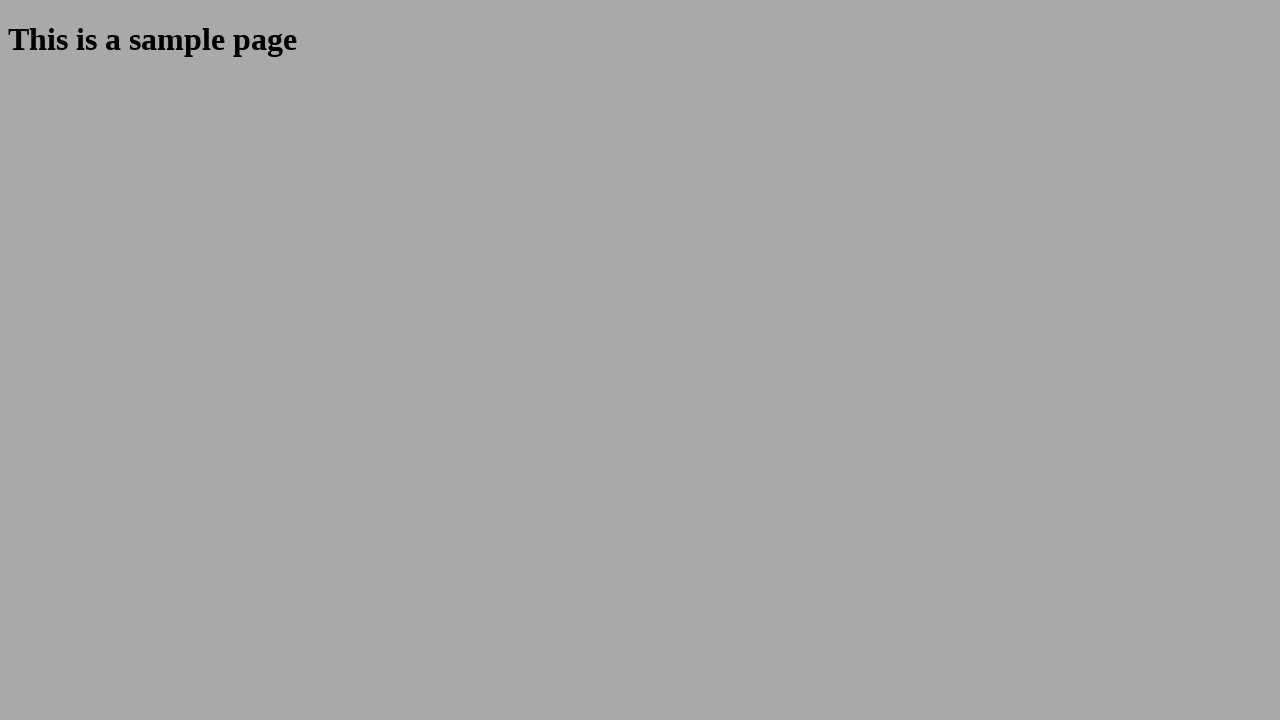

Closed the new tab
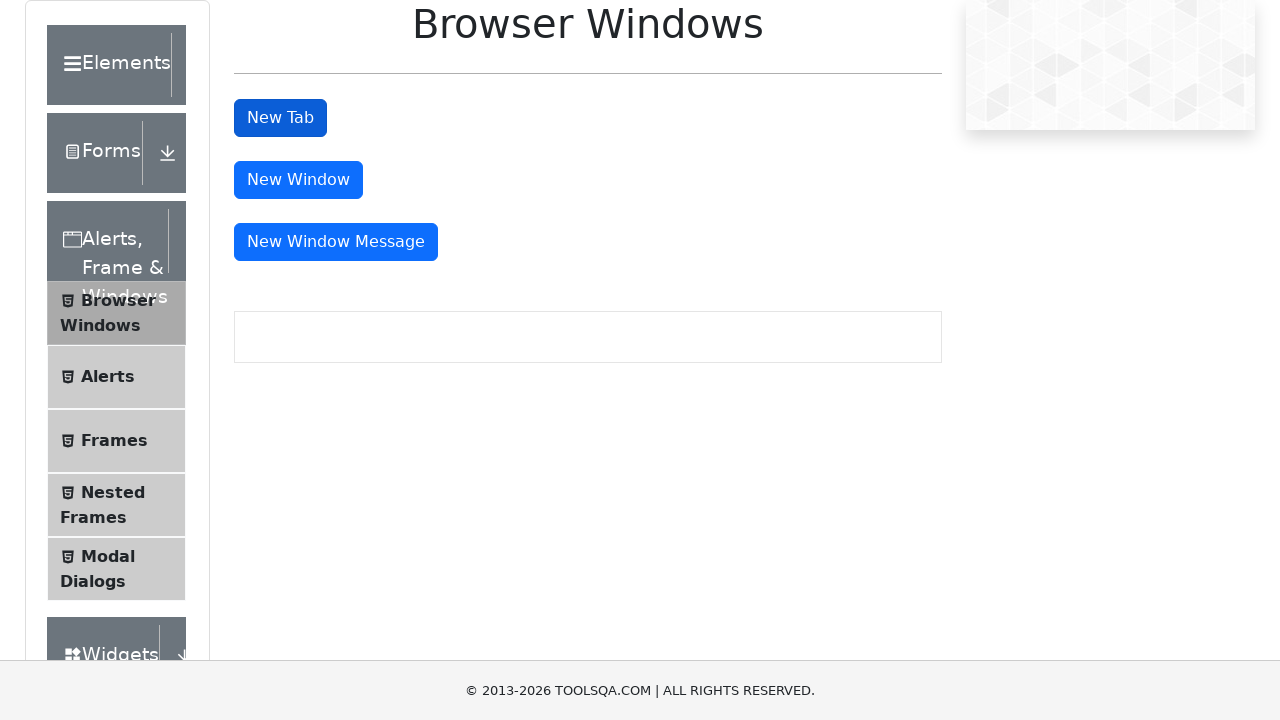

Verified New Tab button is still visible on original page after switching back
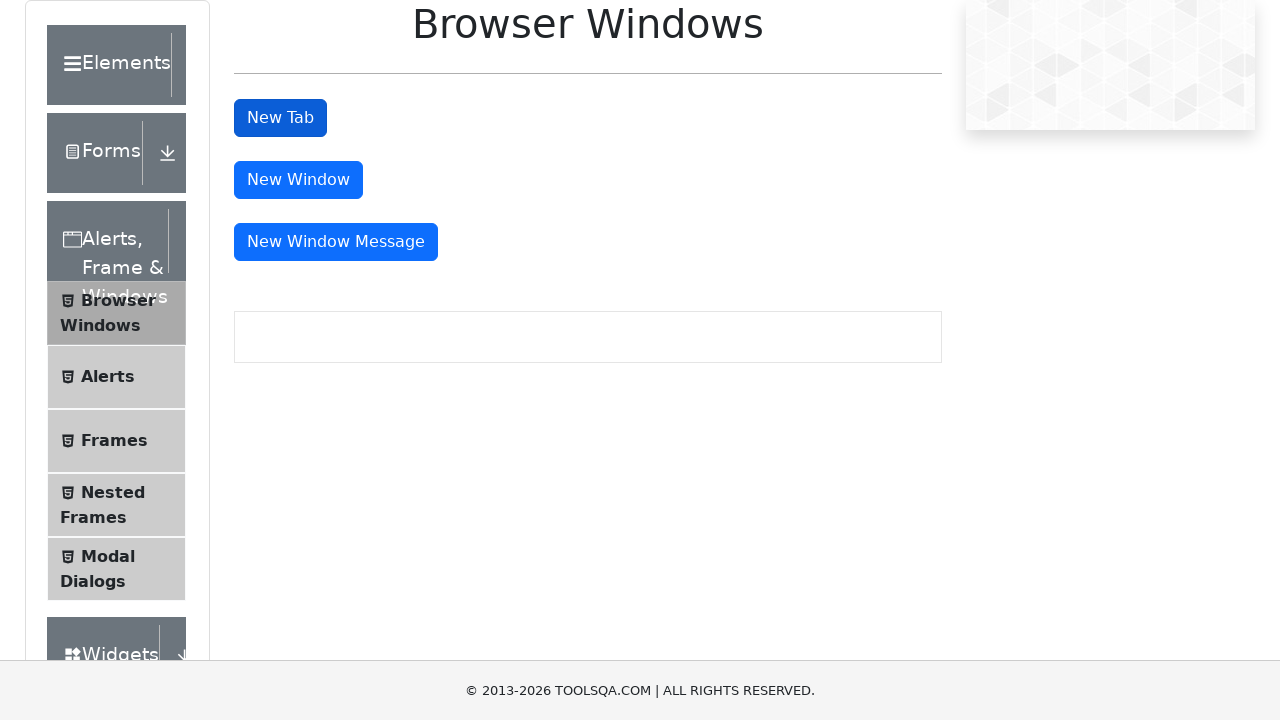

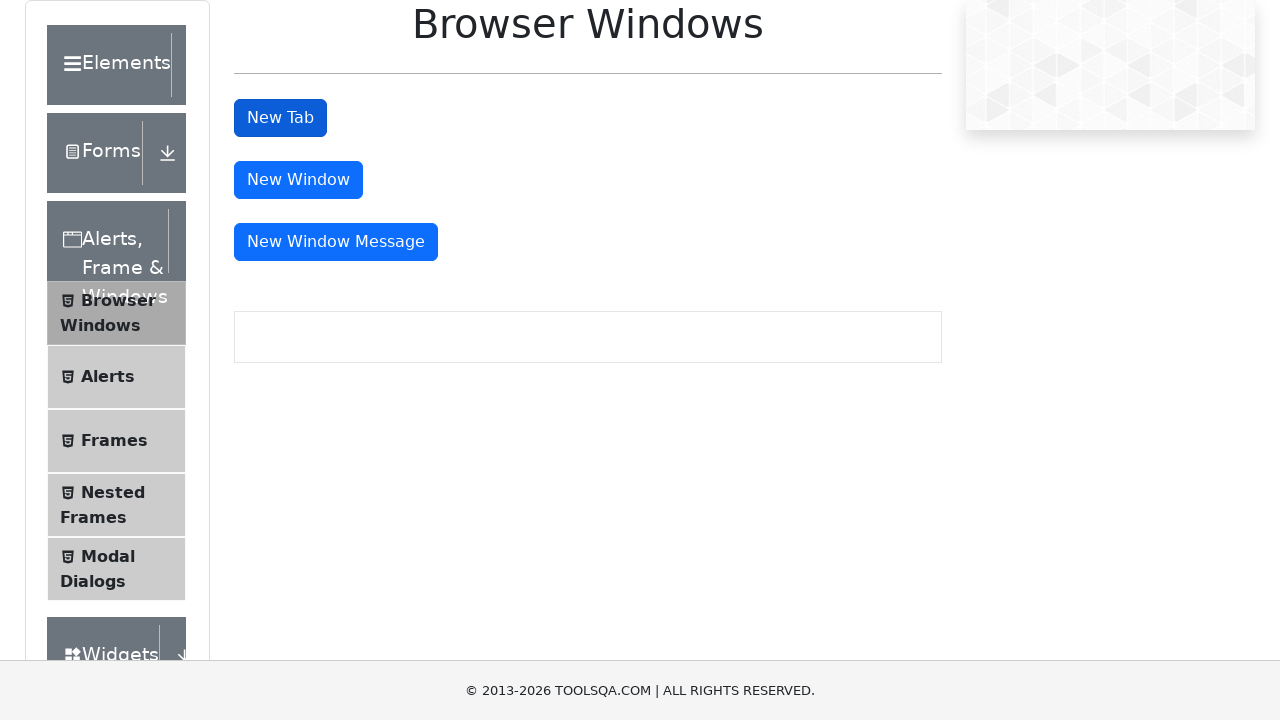